Tests a registration form by filling in name, email, and password fields, and demonstrates keyboard shortcuts (select all, copy, paste) on the first name field.

Starting URL: https://grotechminds.com/registration/

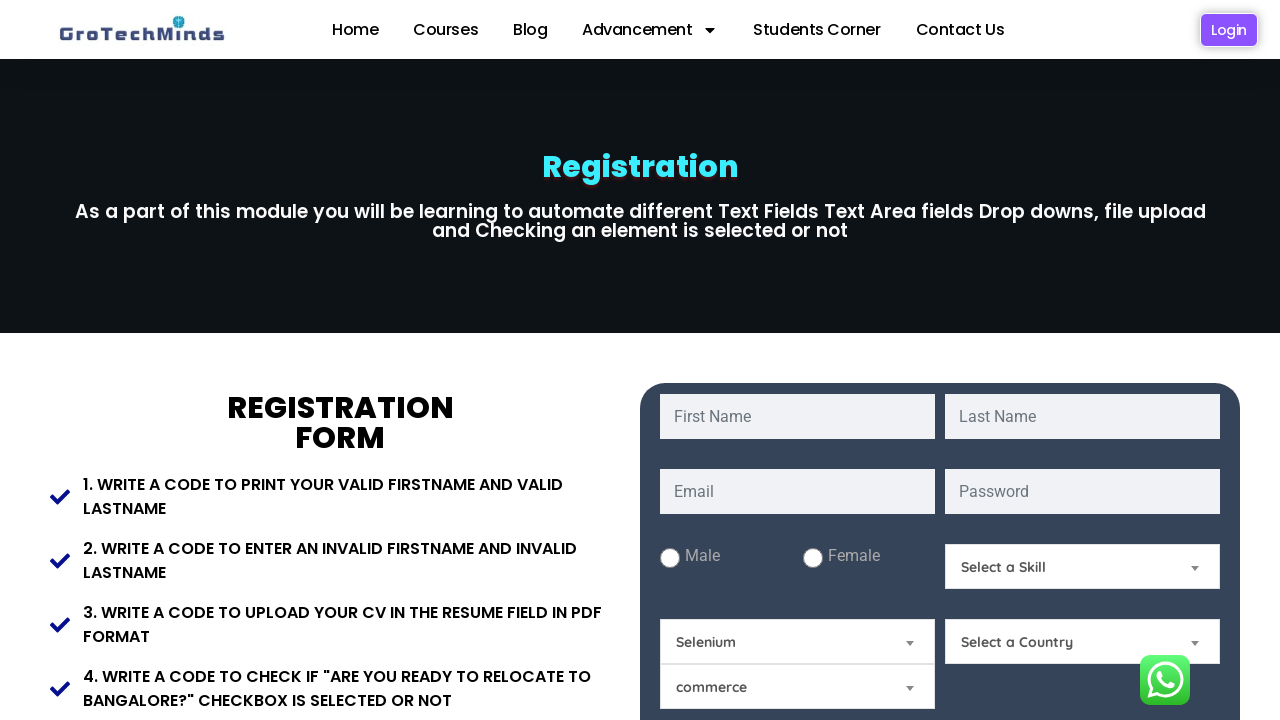

Filled first name field with 'Manish Kumar Tiwari' on #fname
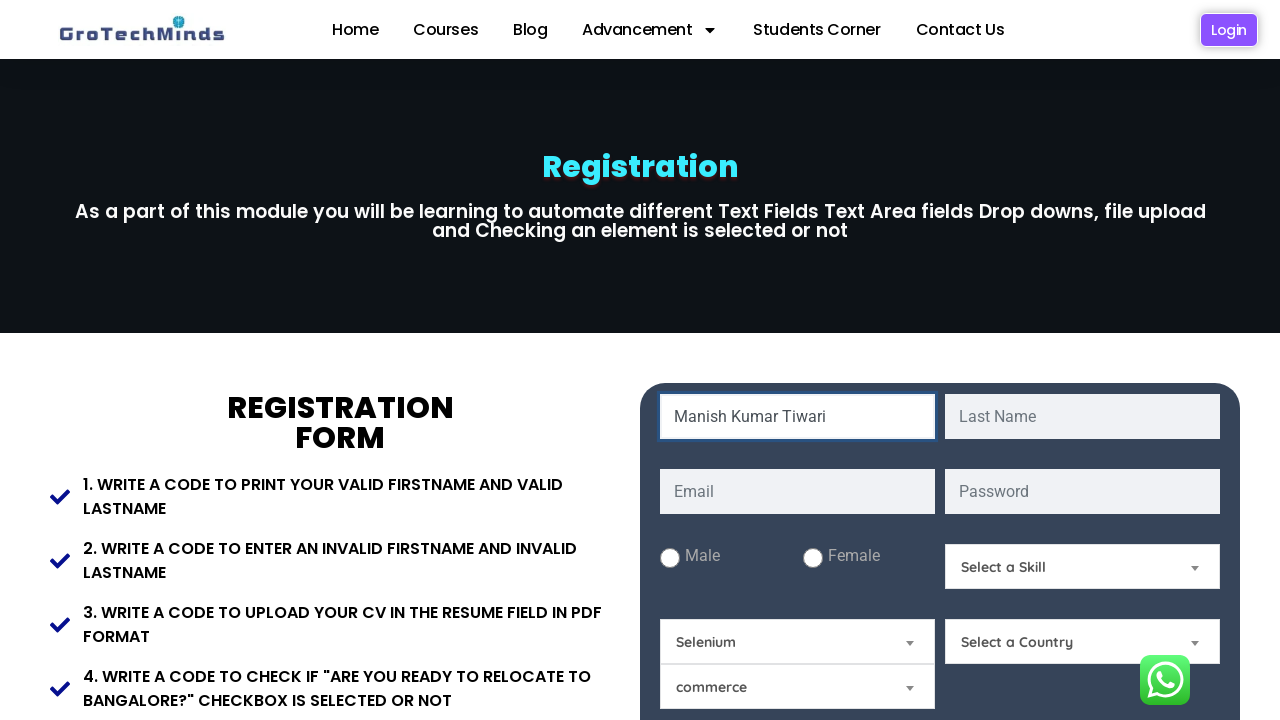

Clicked on first name field at (798, 416) on #fname
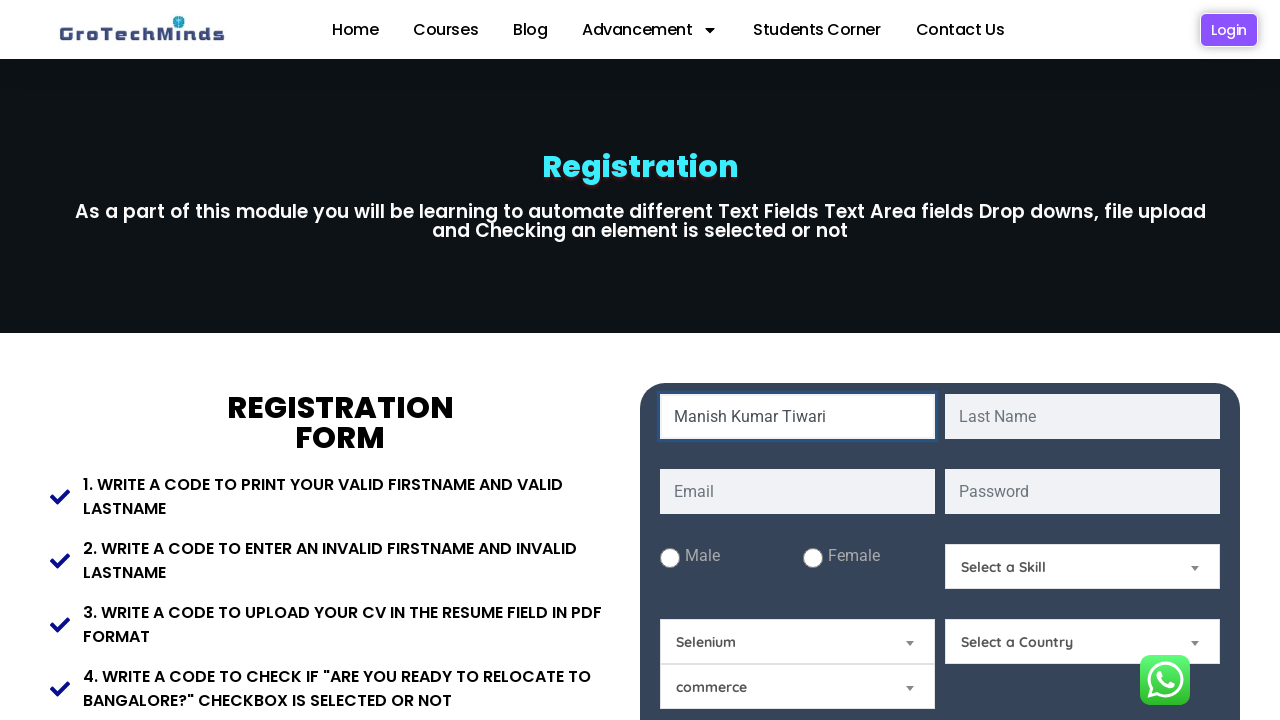

Selected all text in first name field using Ctrl+A
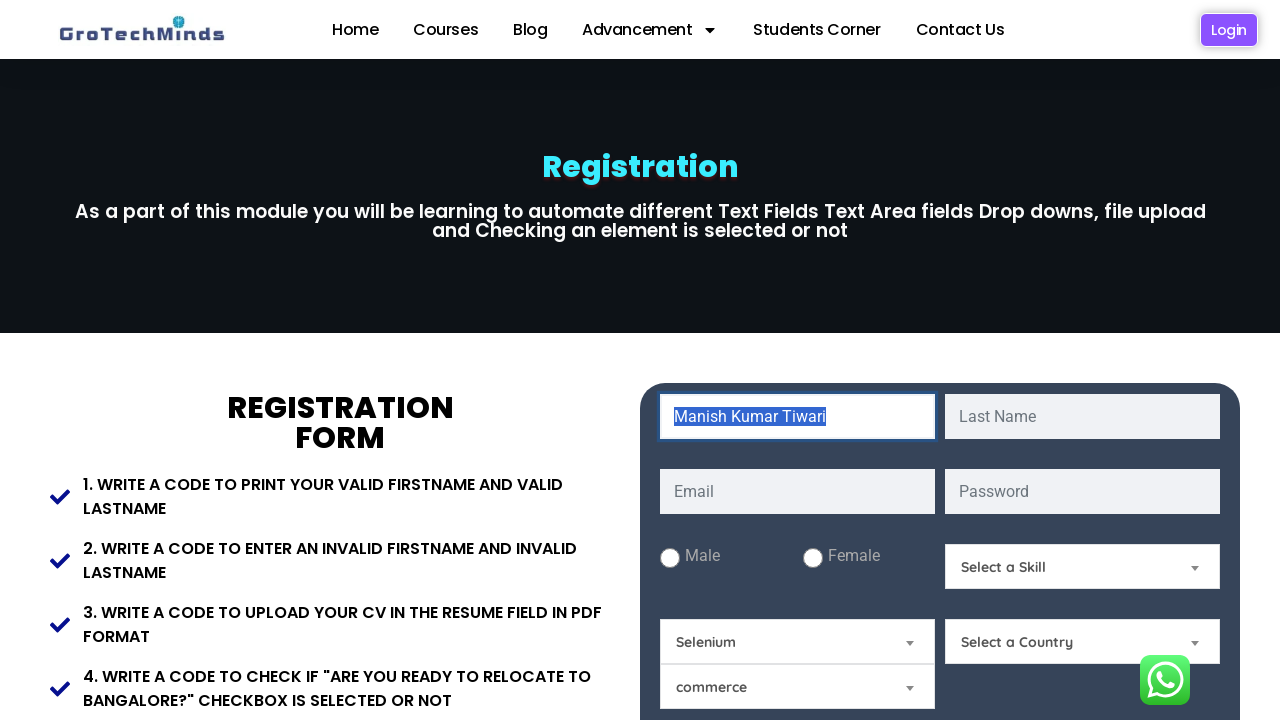

Copied selected text from first name field using Ctrl+C
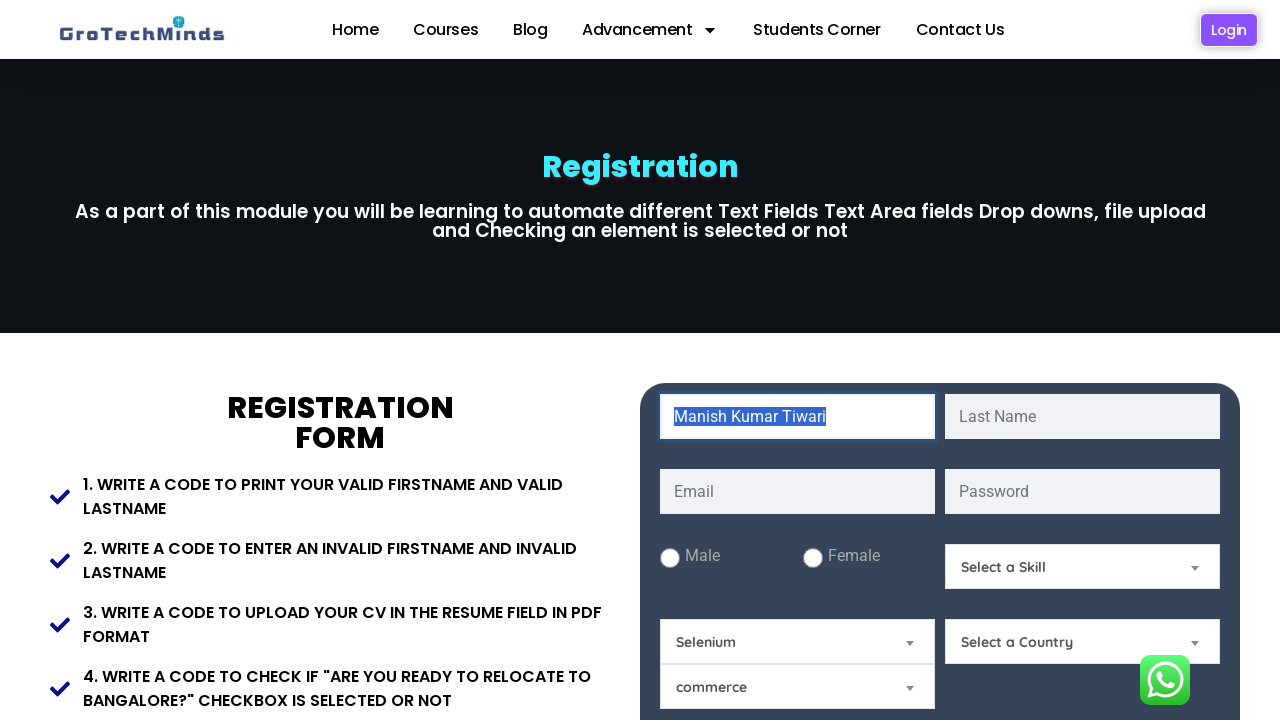

Pasted text into first name field using Ctrl+V
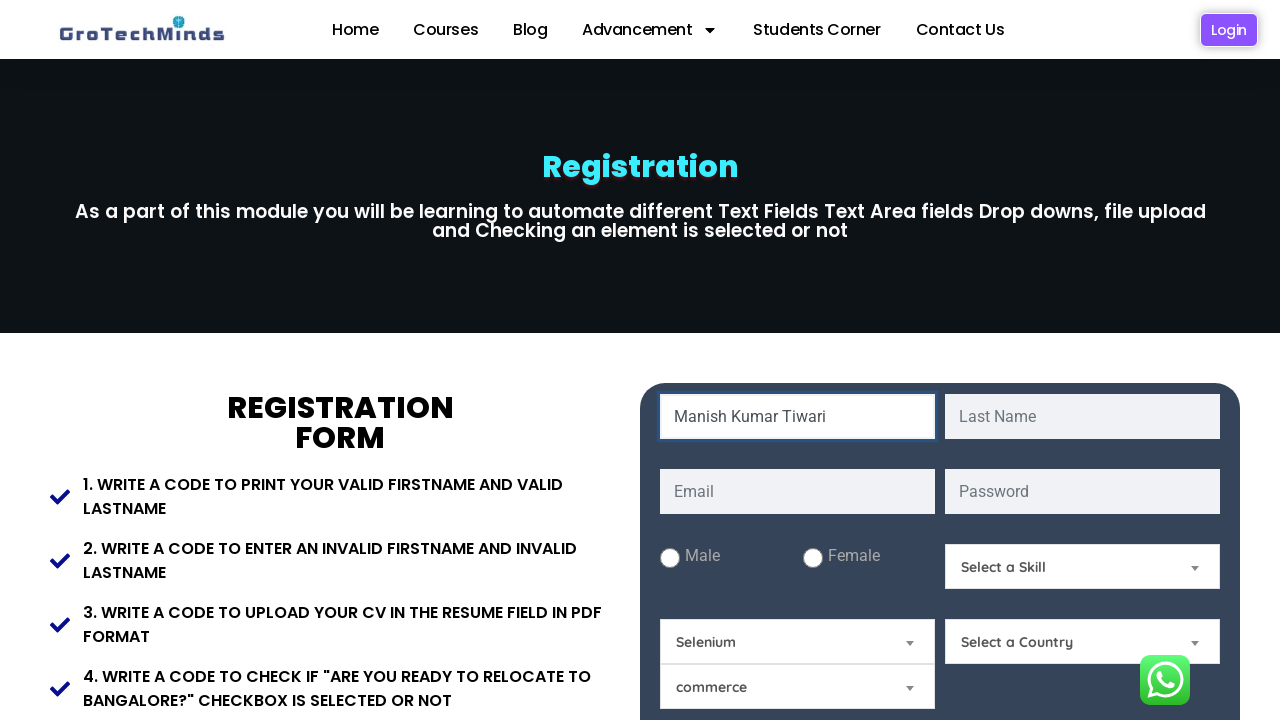

Filled last name field with 'Manish Kumar Tiwari' on #lname
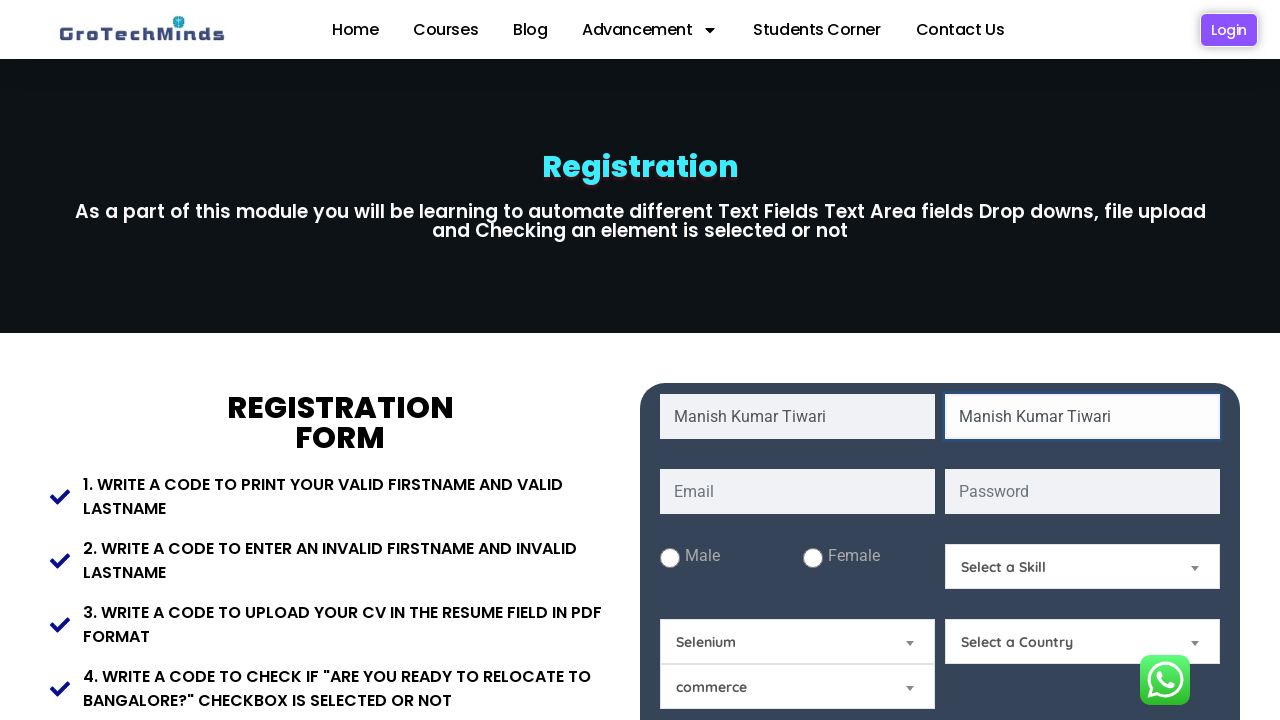

Filled email field with 'manish.tiwari@example.com' on #email
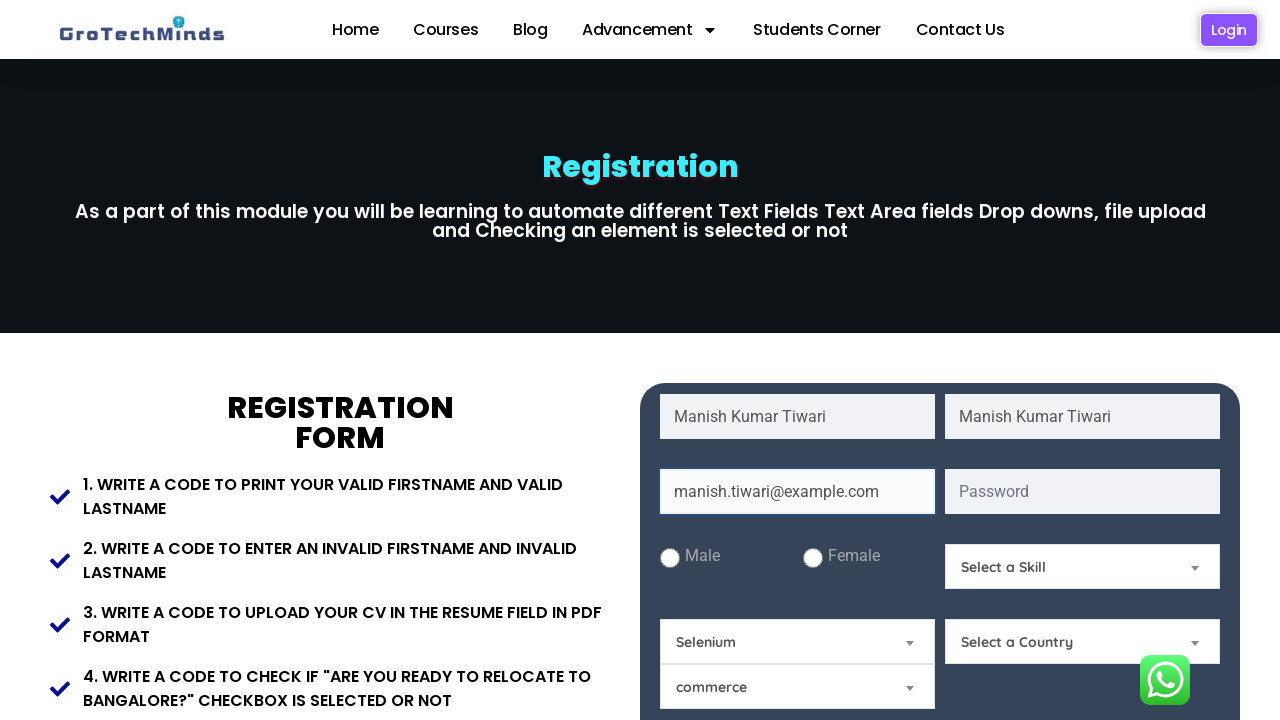

Filled password field with 'SecurePass123!' on #password
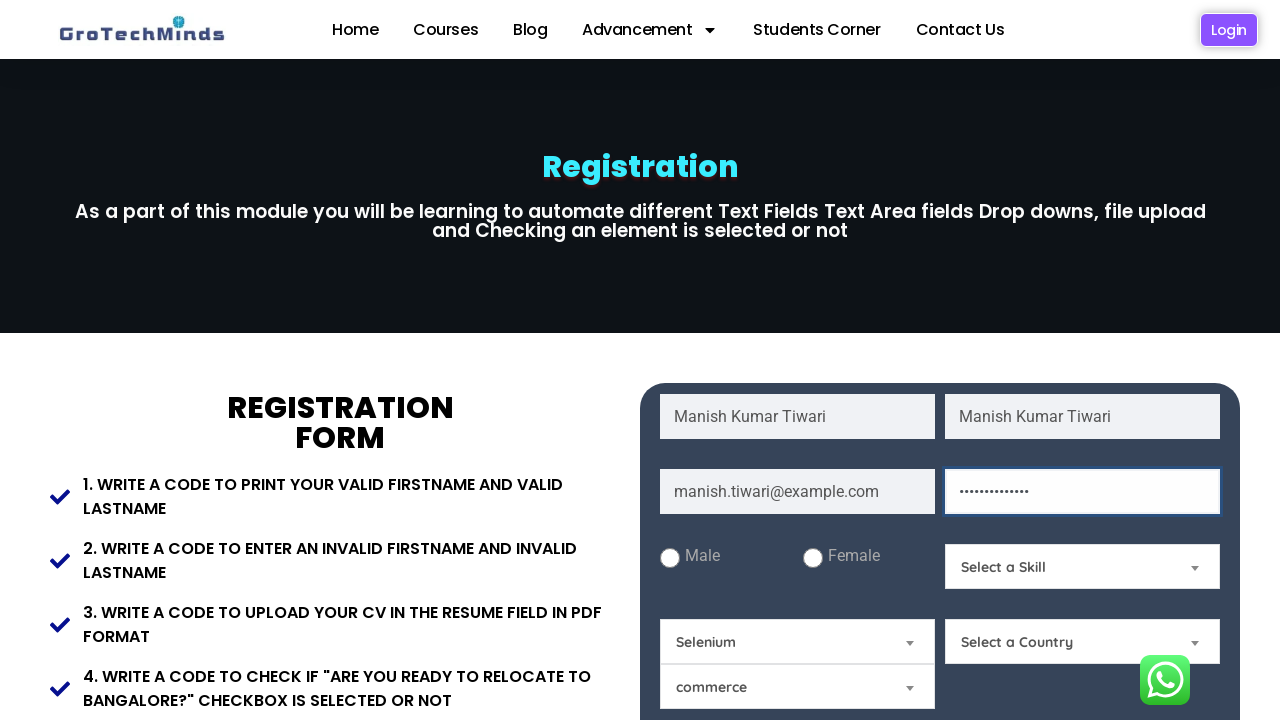

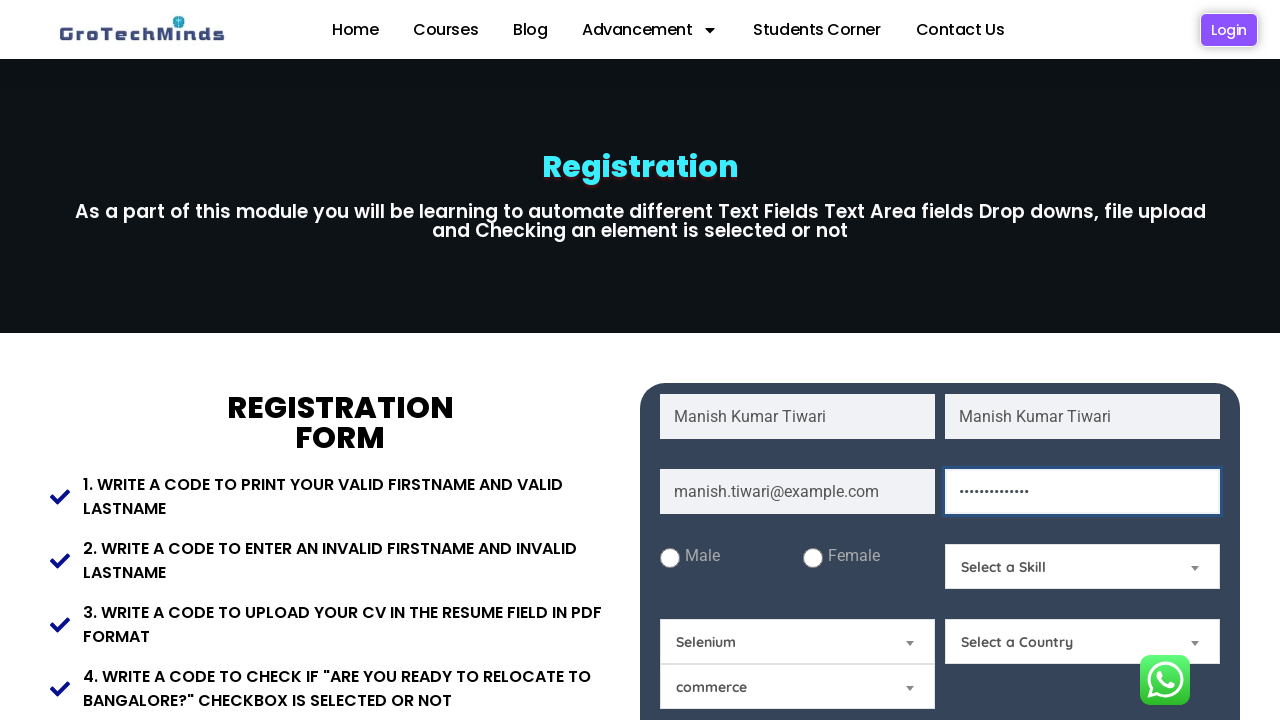